Tests that clicking on Elements section displays the right side advertisement

Starting URL: https://demoqa.com/

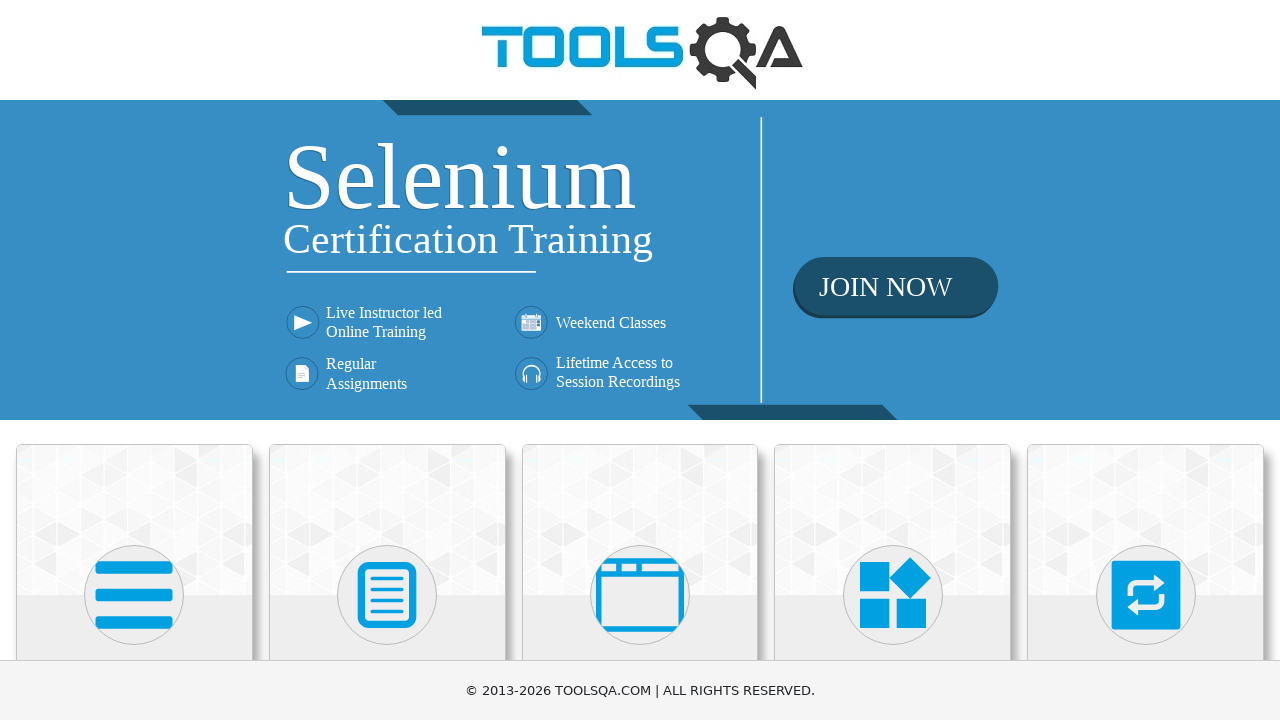

Clicked on Elements section at (134, 360) on xpath=//h5[contains(text(),'Elements')]
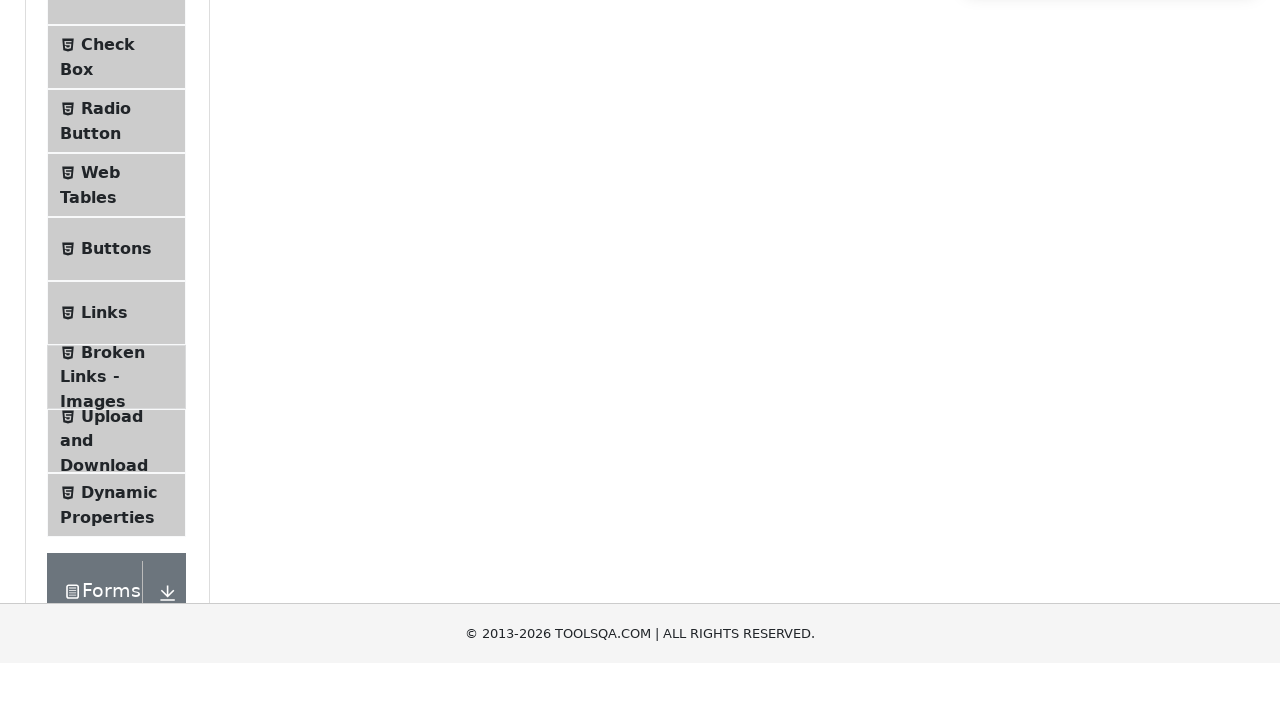

Right side advertisement is now visible
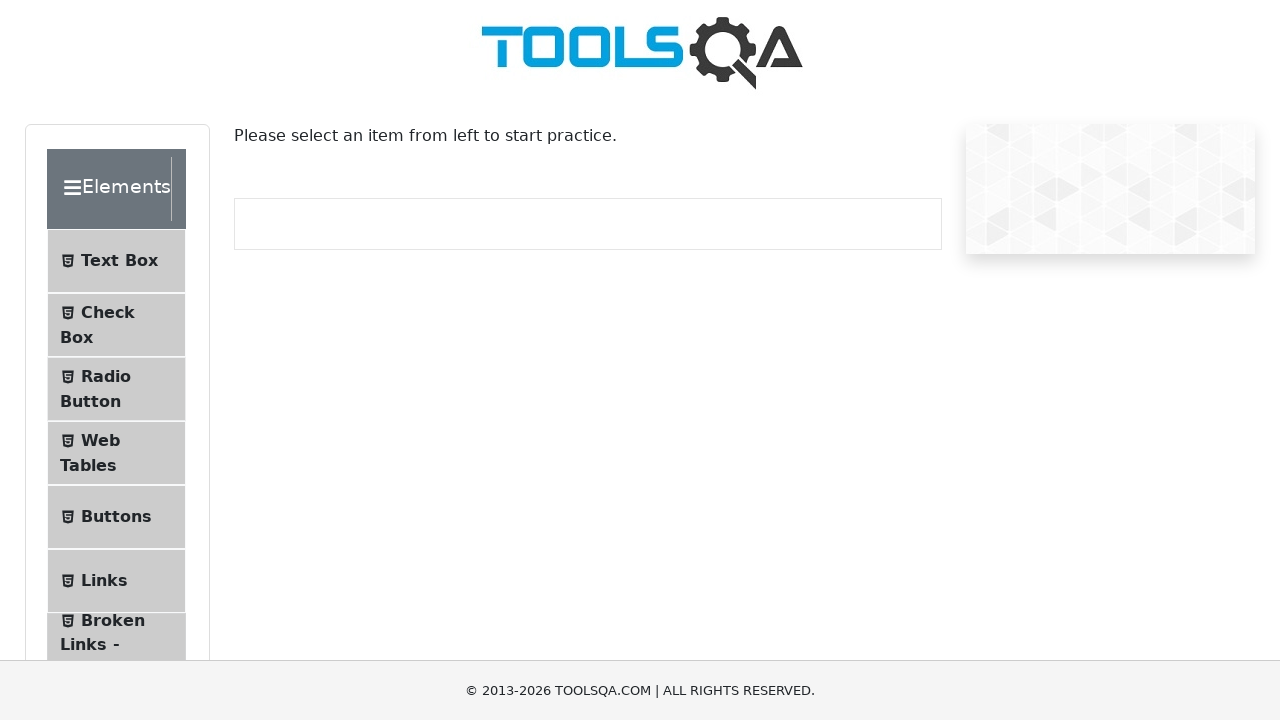

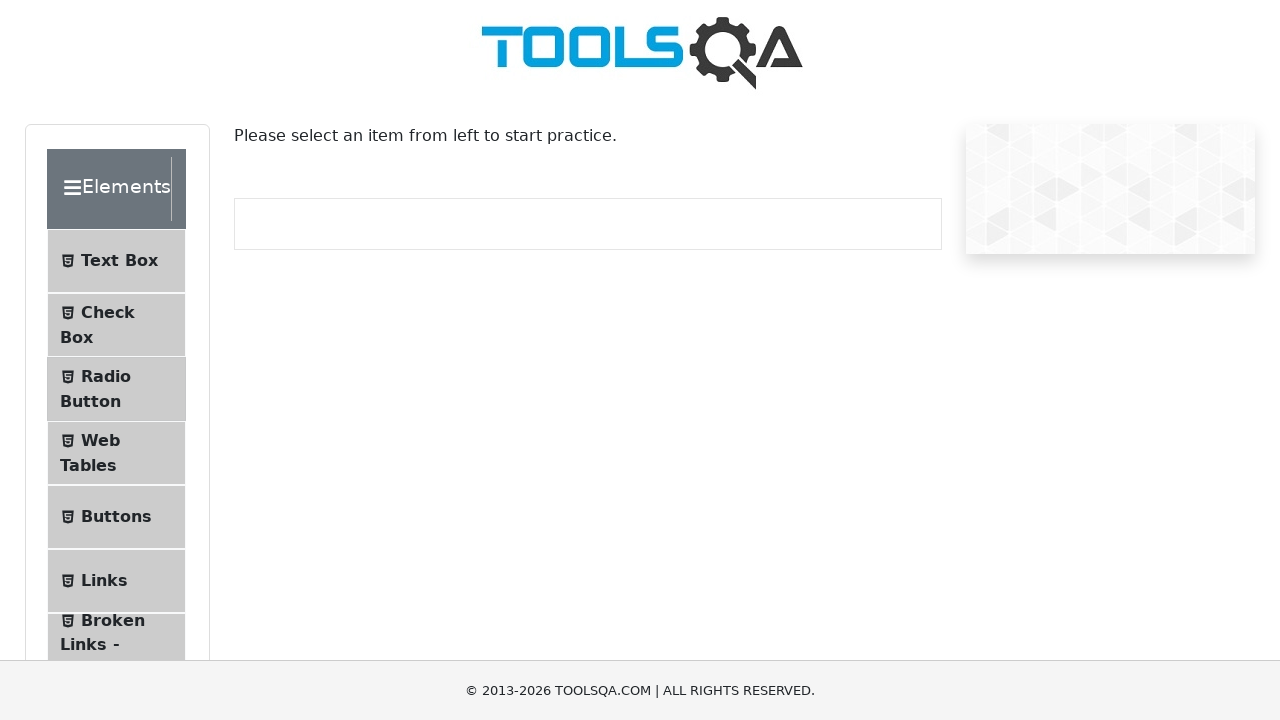